Tests adding a laptop product to cart on an e-commerce site and handling the confirmation alert

Starting URL: https://www.demoblaze.com/index.html

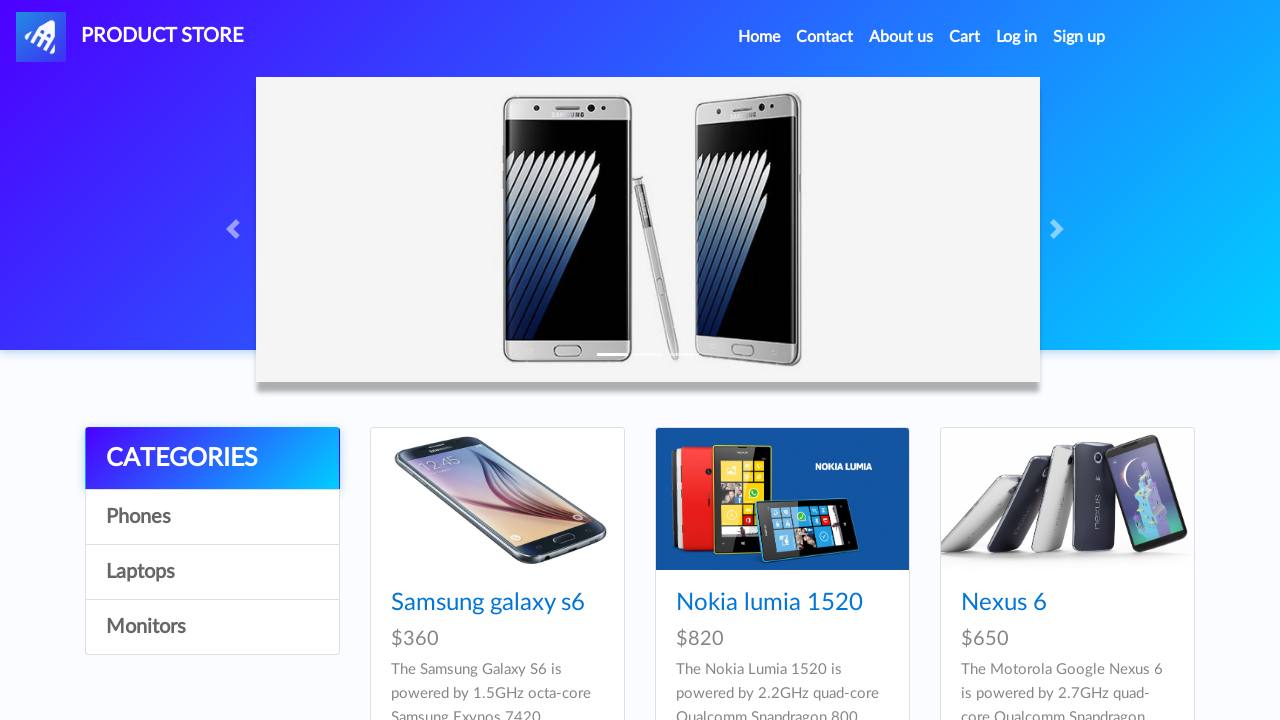

Clicked on Laptops category at (212, 572) on text=Laptops
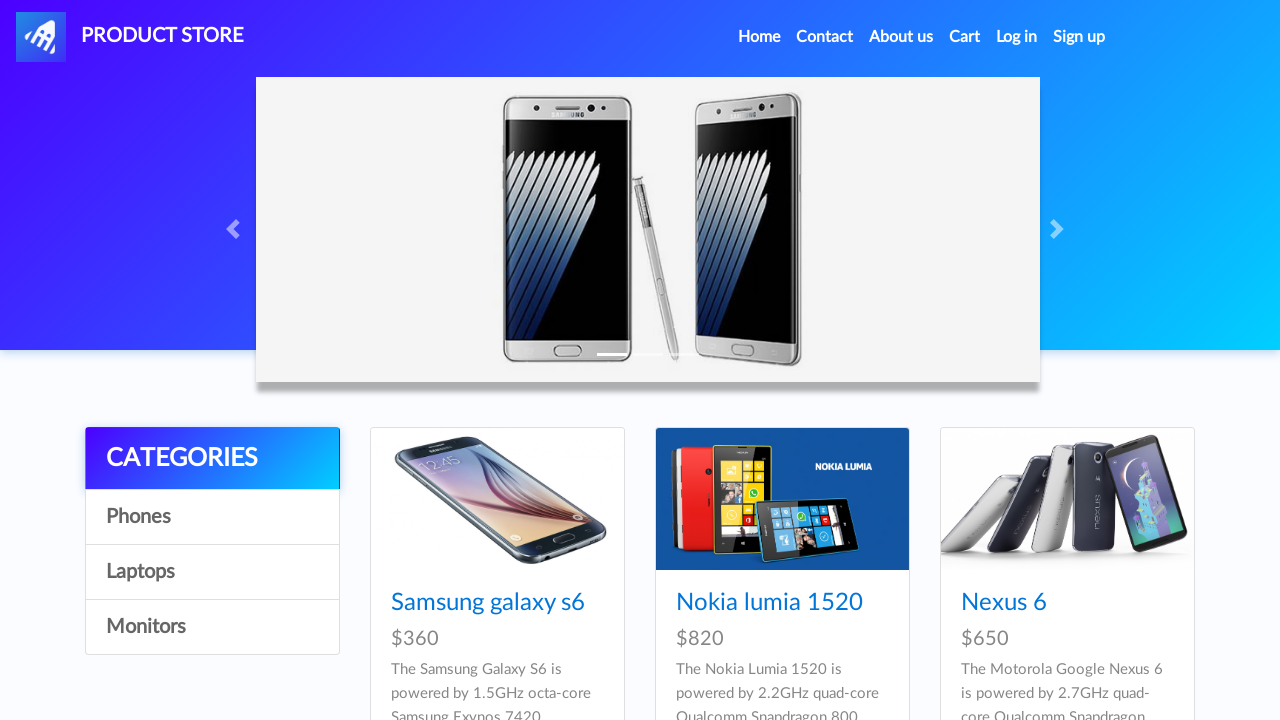

Clicked on Sony vaio i5 product at (454, 603) on text=Sony vaio i5
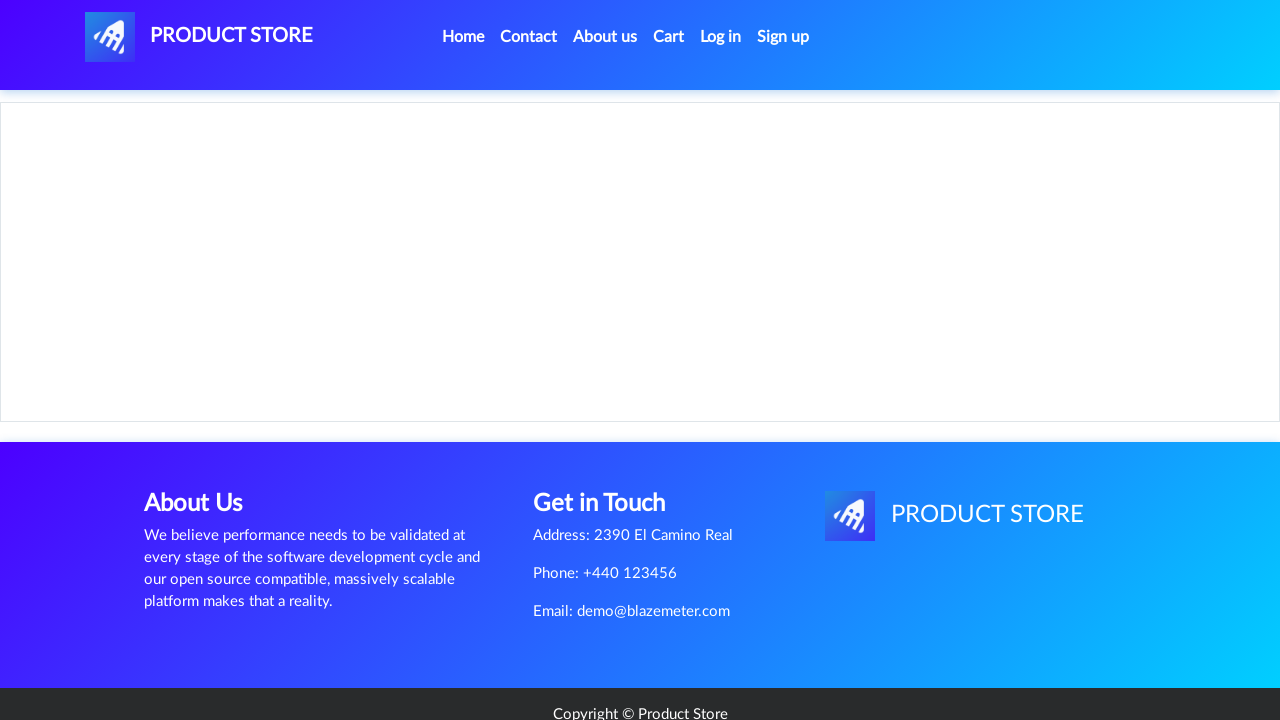

Clicked Add to cart button at (610, 440) on text=Add to cart
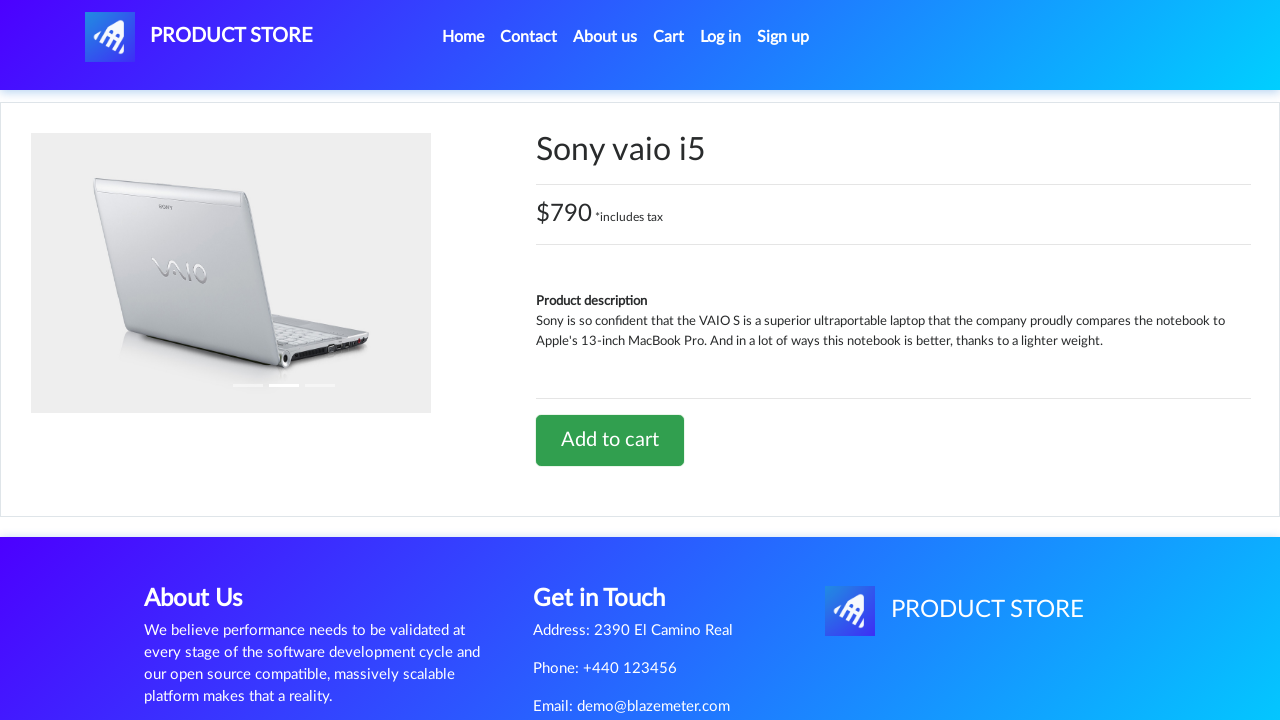

Set up dialog handler to accept confirmation alert
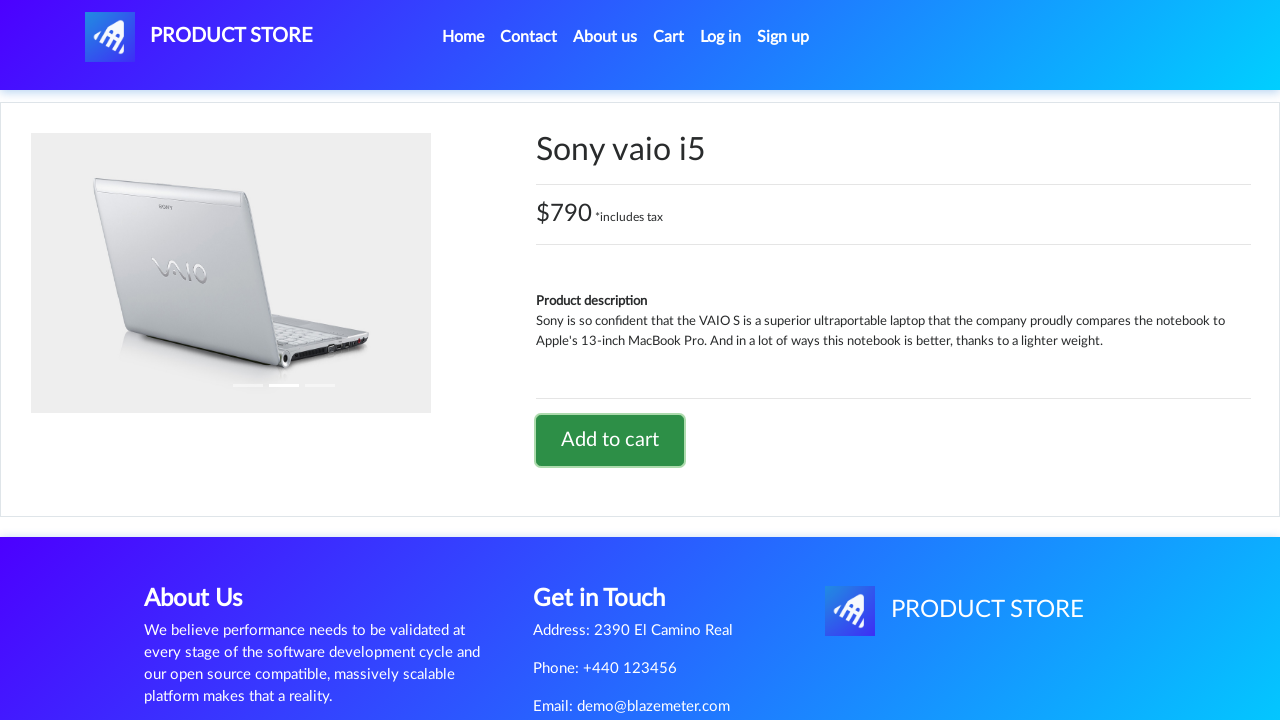

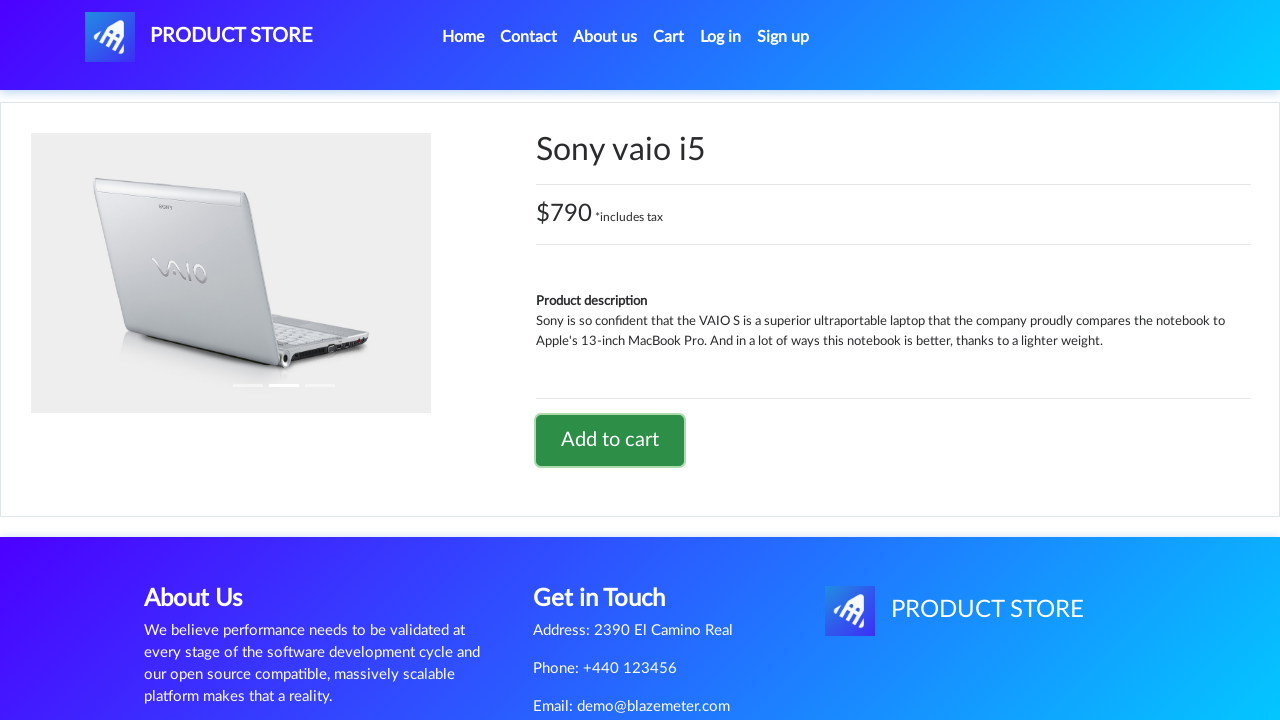